Tests a weather app by searching for a parameterized location and verifying the weather data is displayed

Starting URL: https://tenforben.github.io/FPL/vannilaWeatherApp/index.html

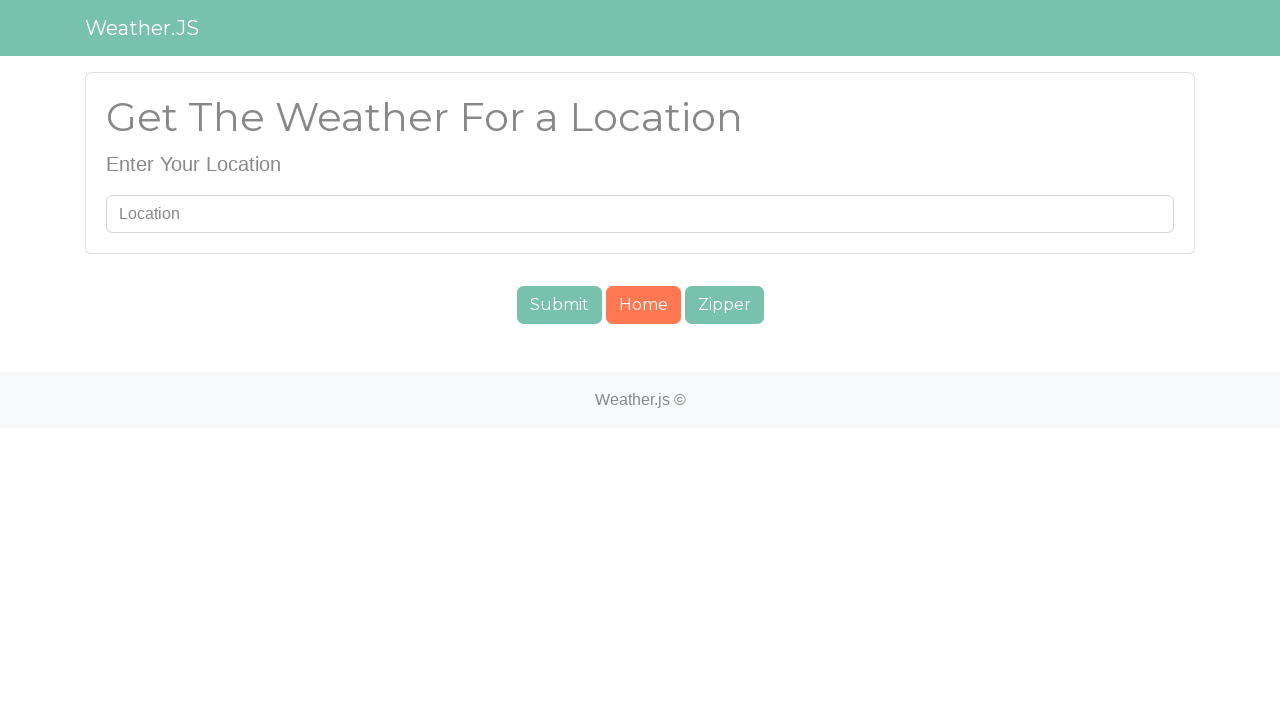

Entered 'London,UK' in search field on #searchUser
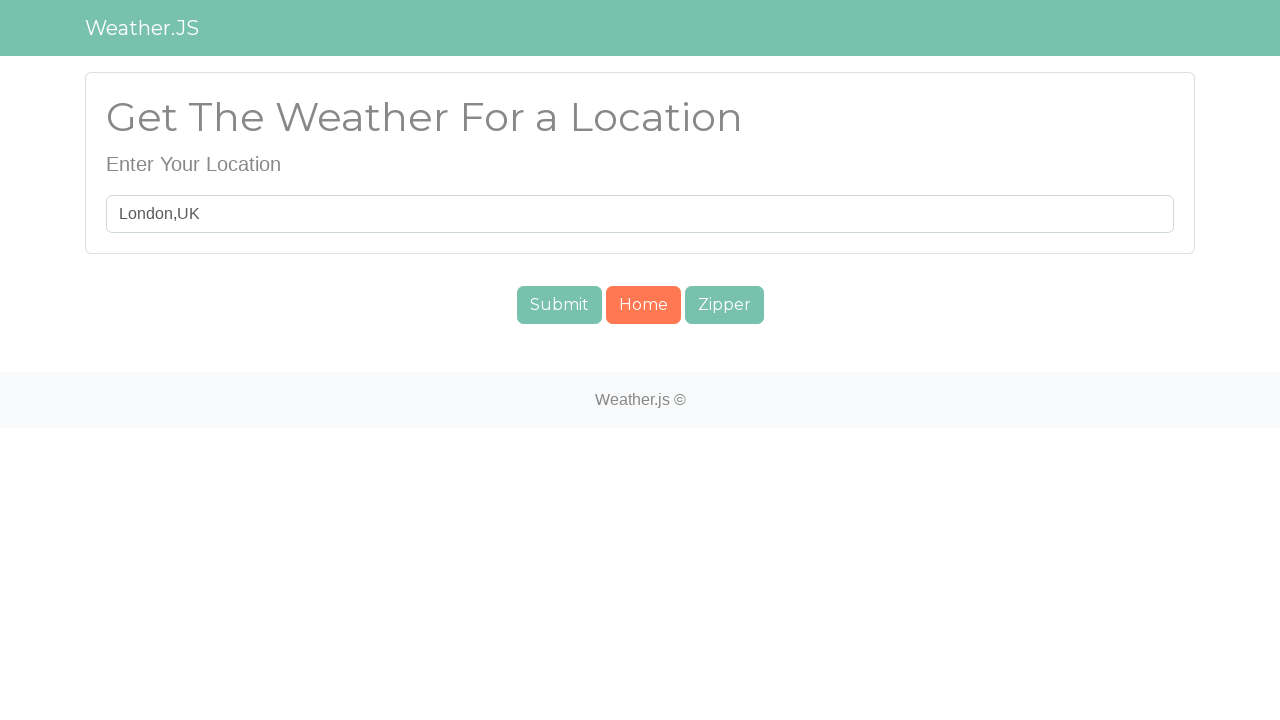

Clicked submit button to search for weather at (559, 305) on #submit
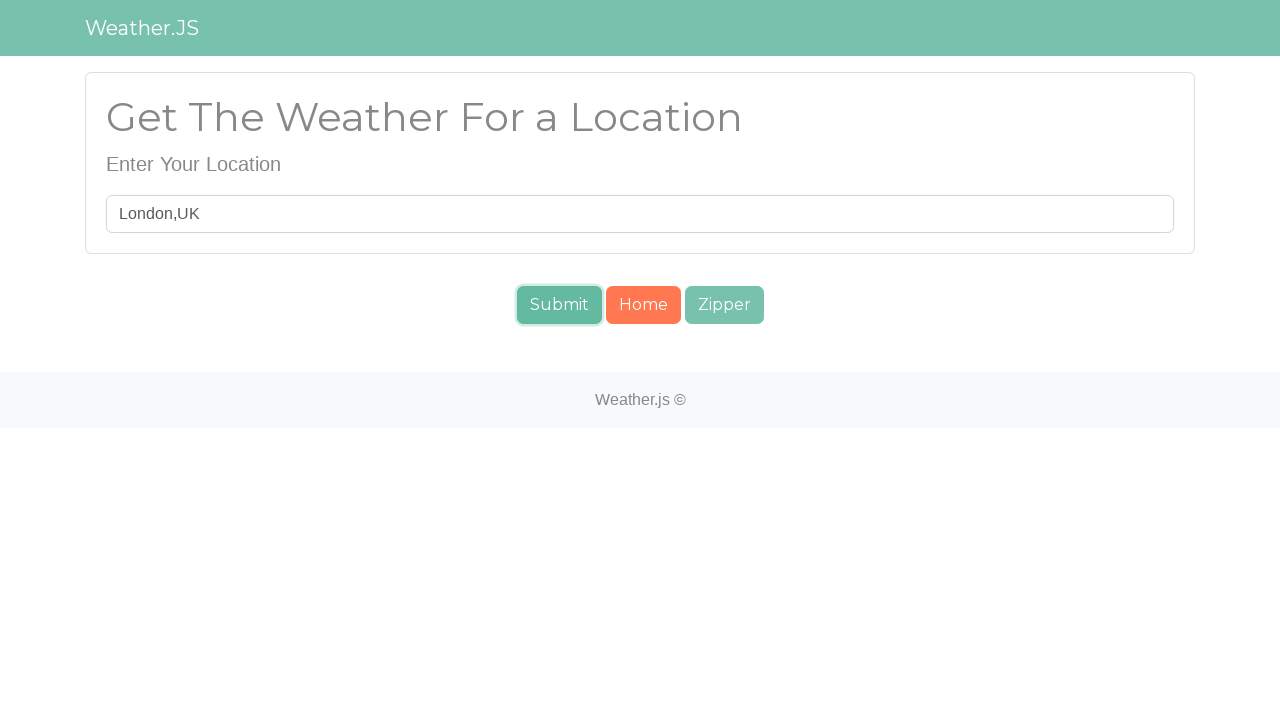

Weather data element #xPat loaded
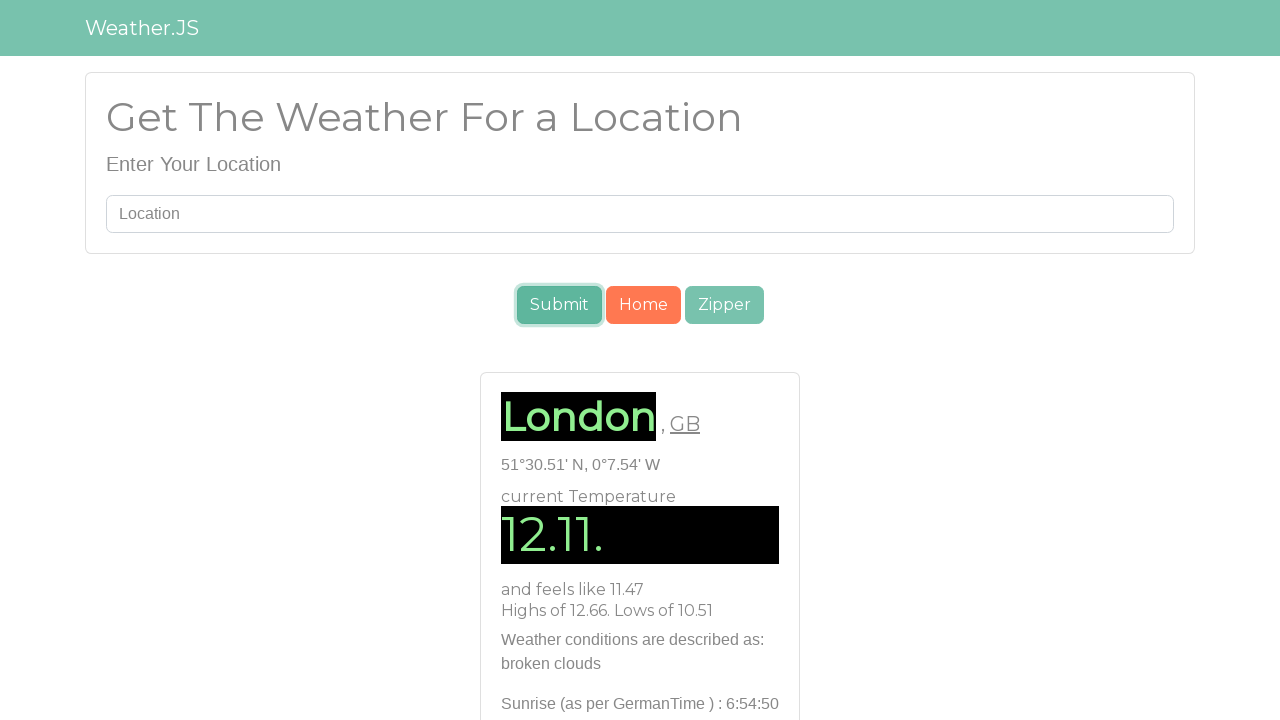

Weather data element #cuwt loaded
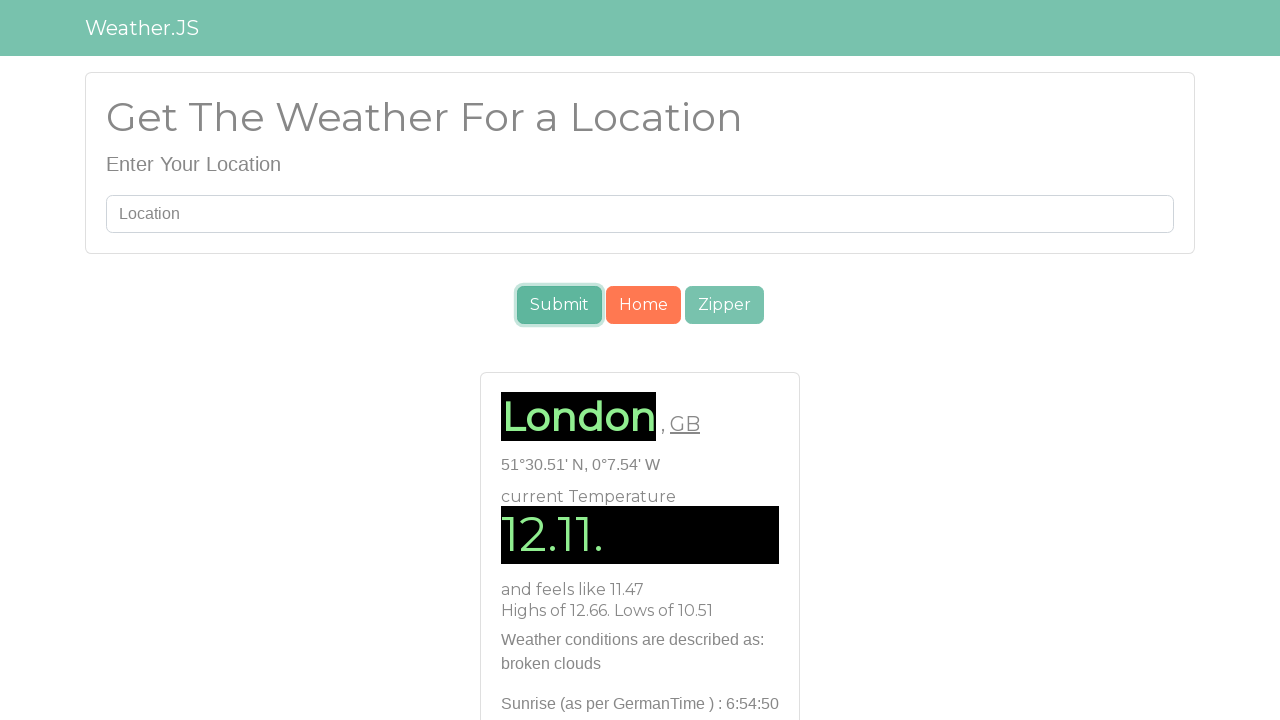

Weather data element #landen loaded
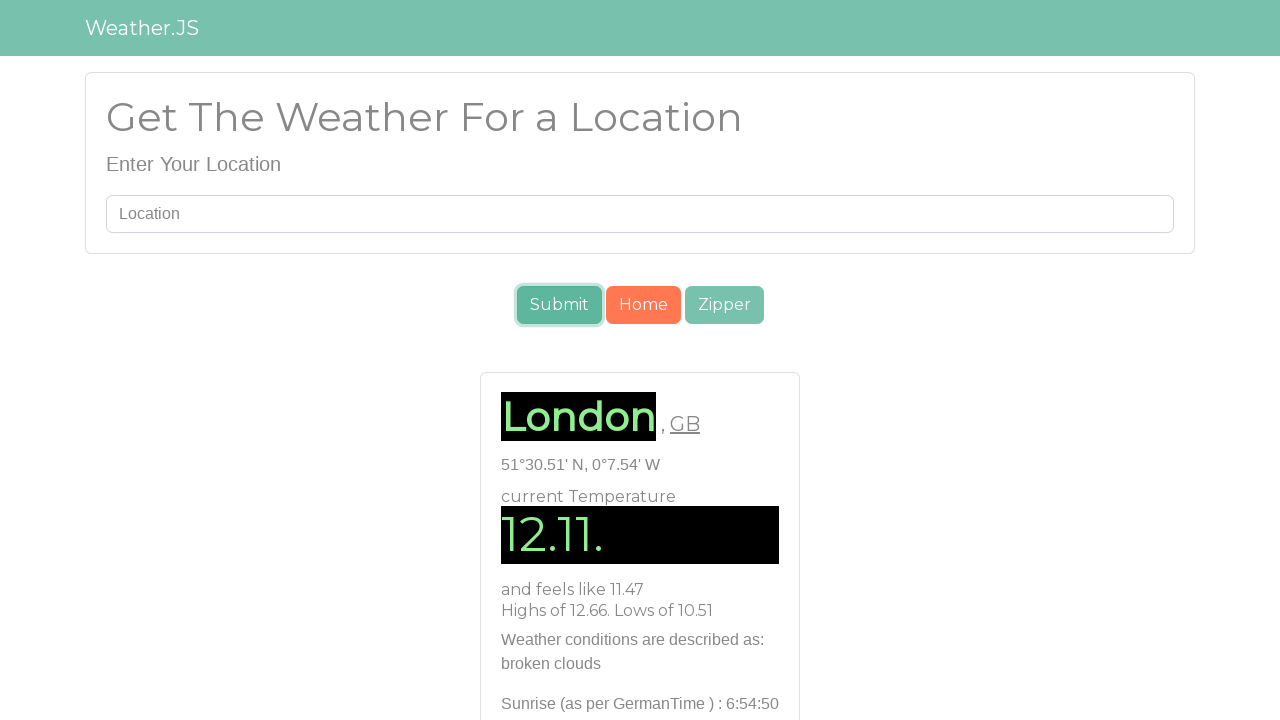

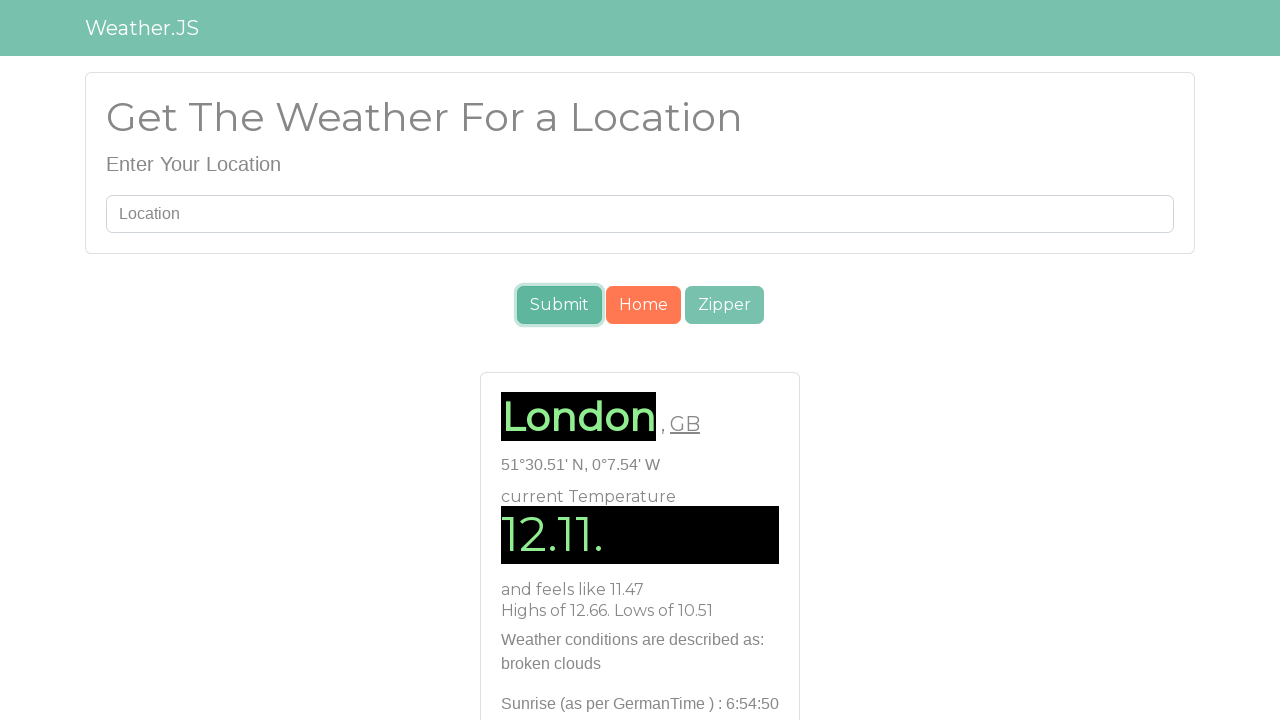